Navigates to NextBaseCRM login page and verifies the "Log In" button text by checking its value attribute

Starting URL: https://login1.nextbasecrm.com/

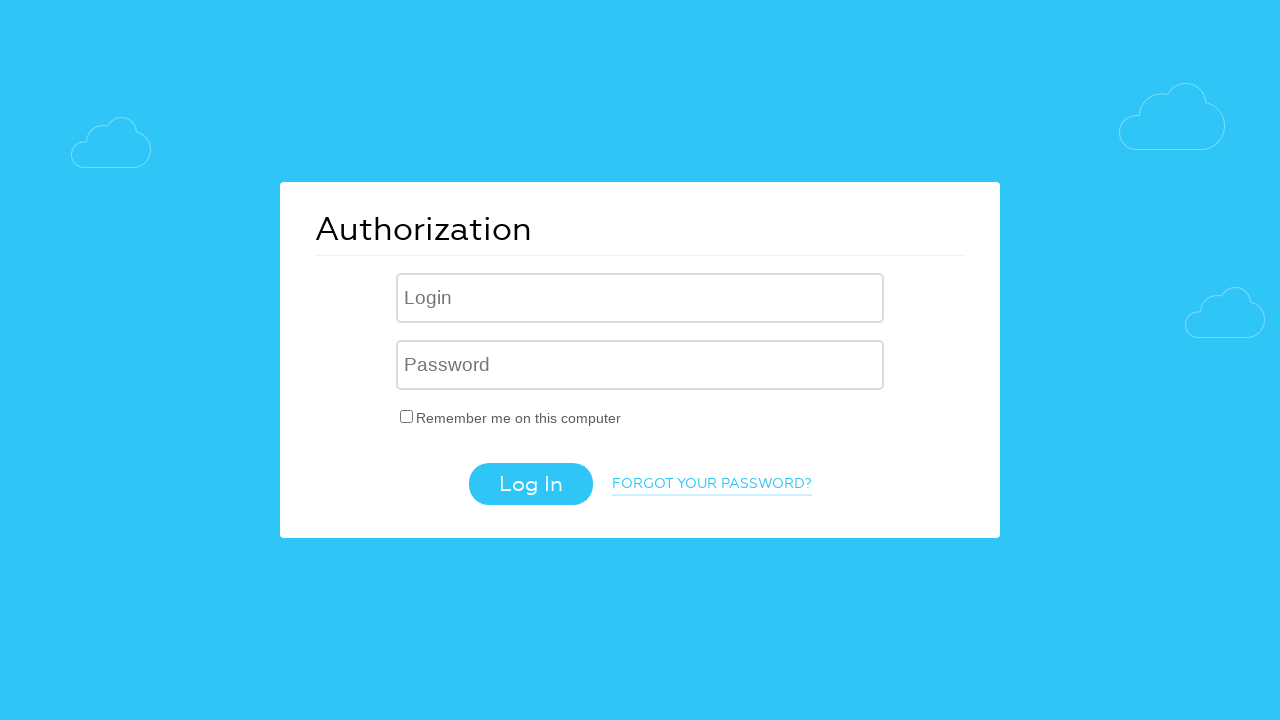

Located and waited for the Log In submit button
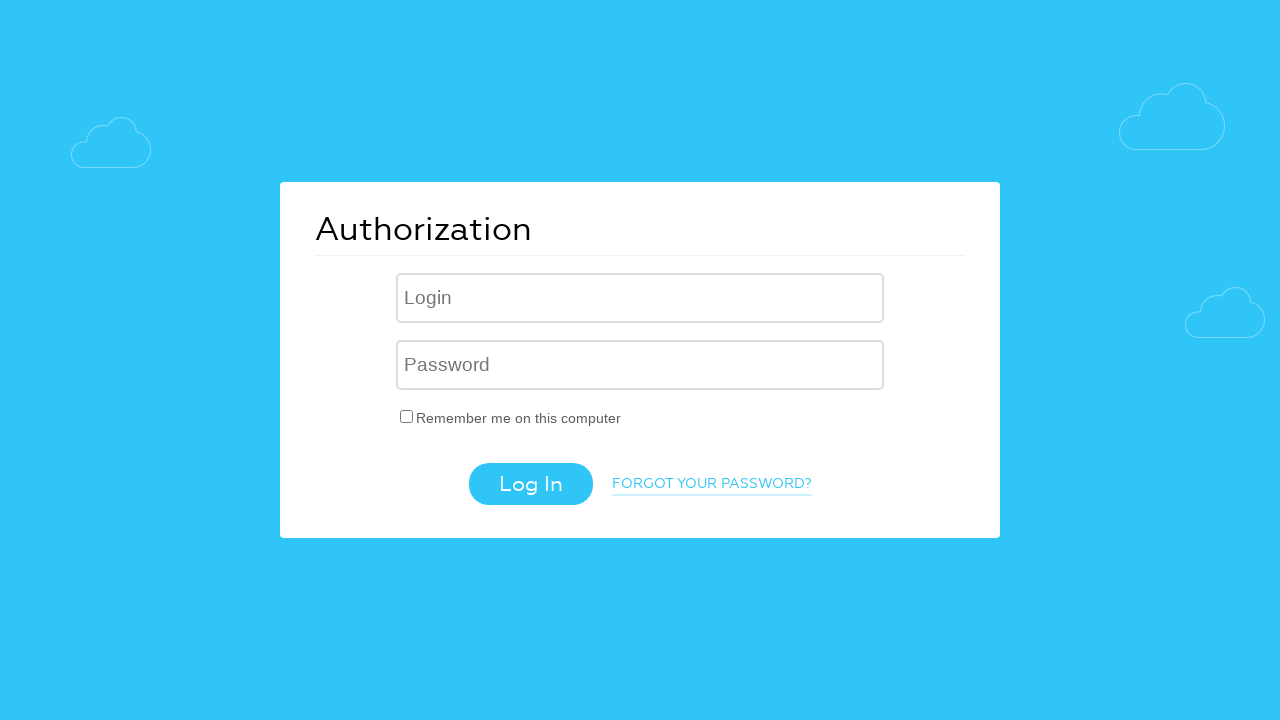

Retrieved the value attribute from the Log In button
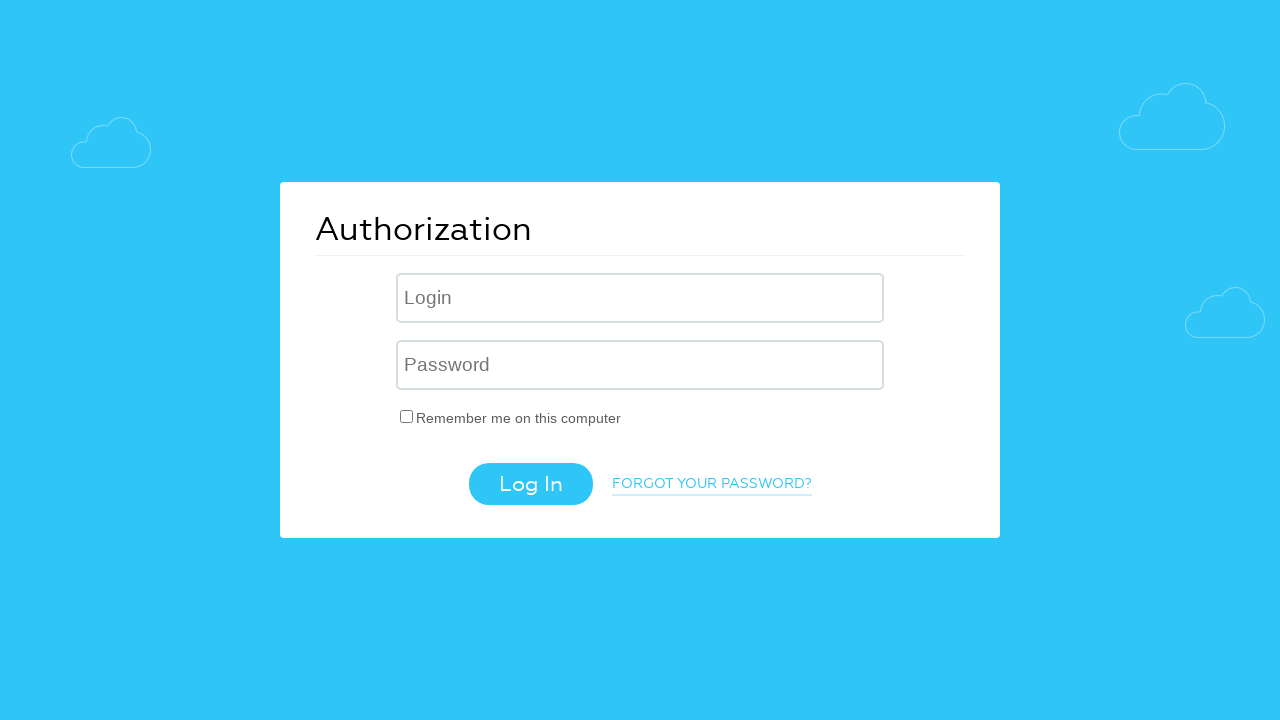

Set expected Log In button text to 'Log In'
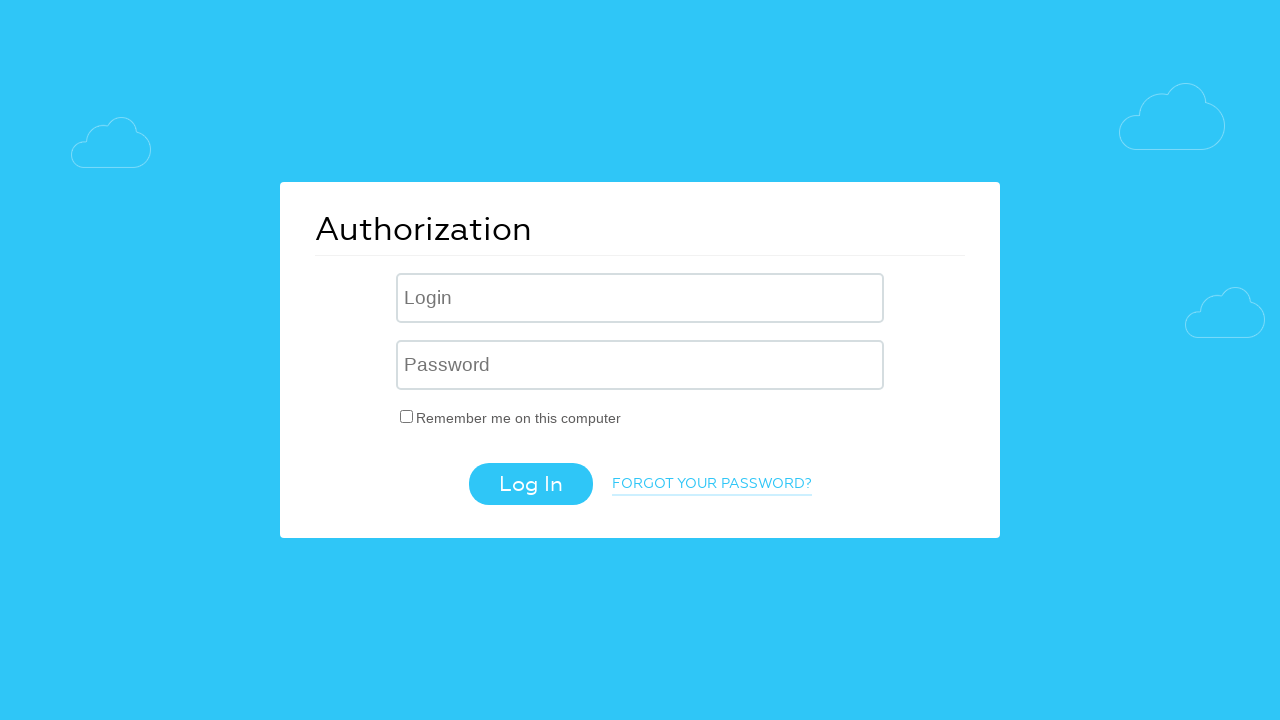

Log In button text verification PASSED - actual text matches expected 'Log In'
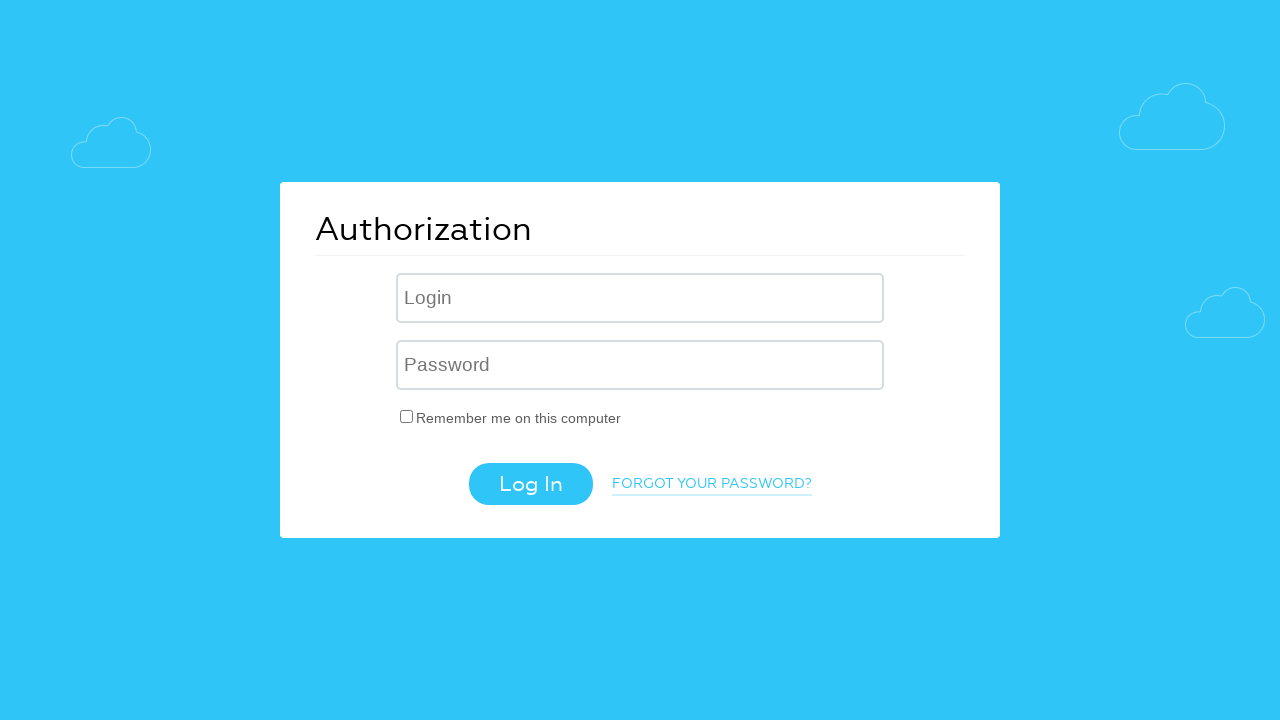

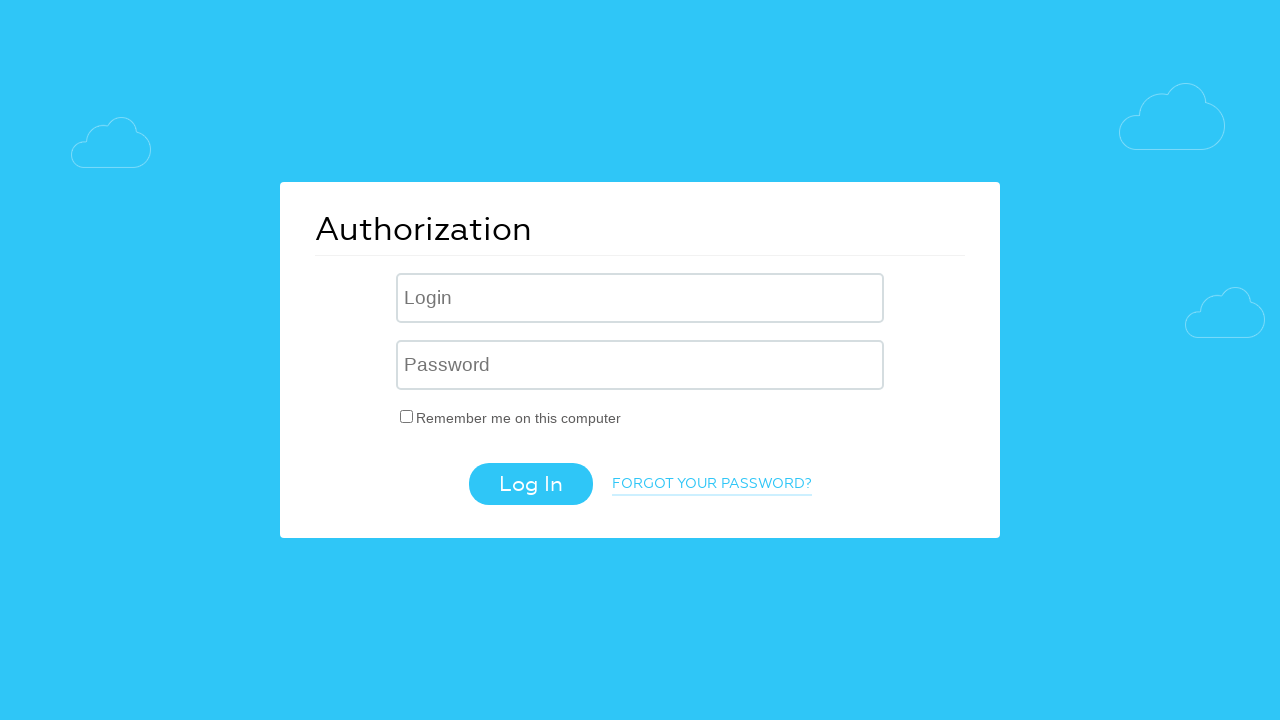